Tests that sending a message with an invalid email format still triggers an alert response.

Starting URL: https://www.demoblaze.com/index.html

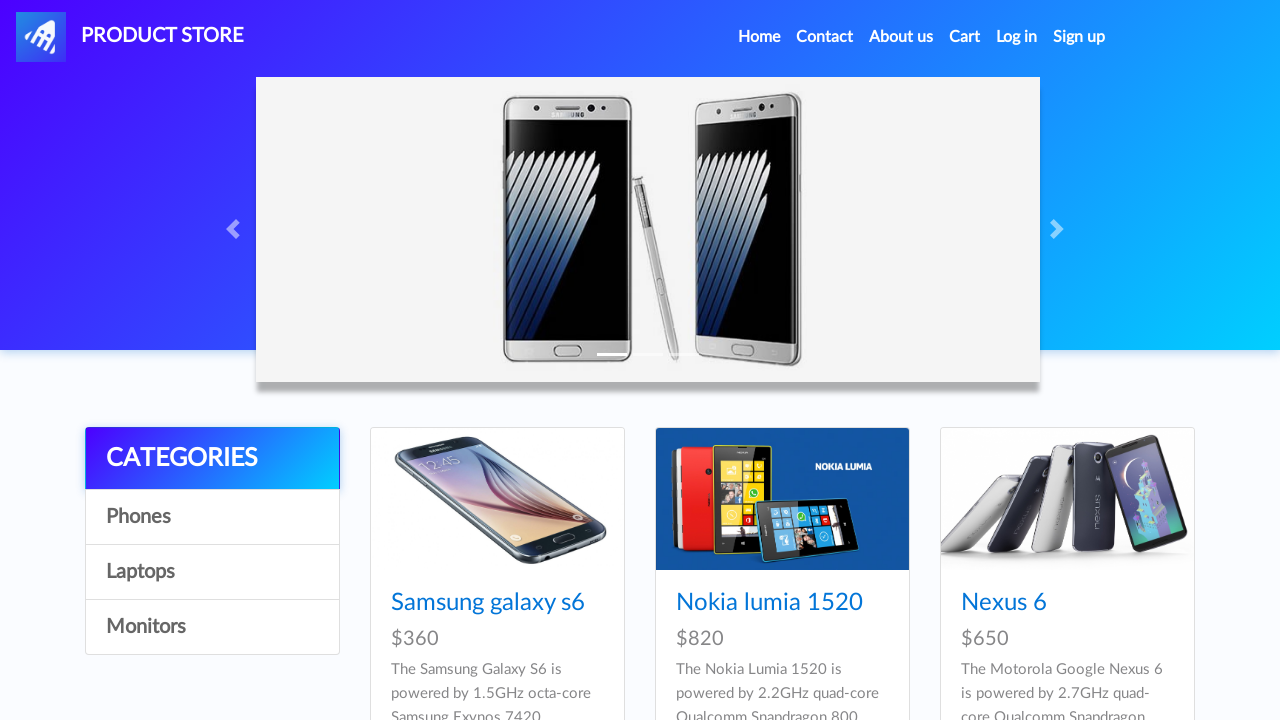

Clicked Contact link to open modal at (825, 37) on a[data-target='#exampleModal']
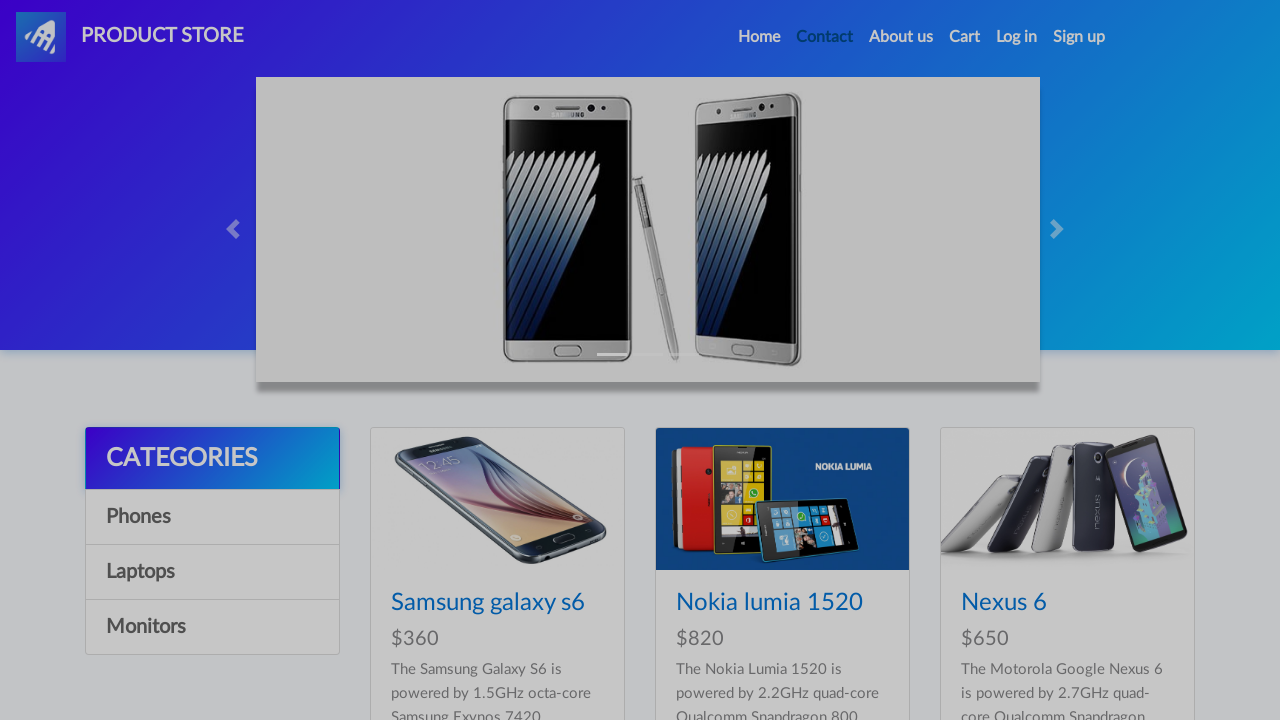

Contact modal is now visible
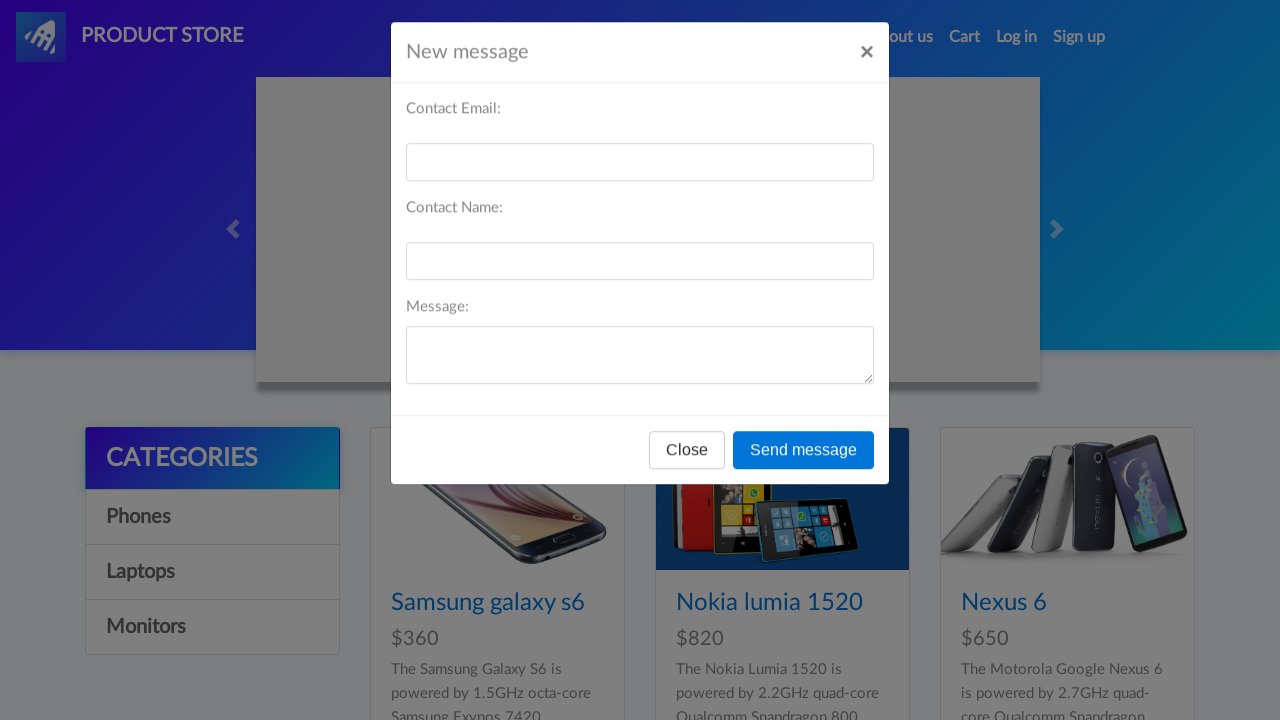

Filled email field with invalid format 'b!fg' on #recipient-email
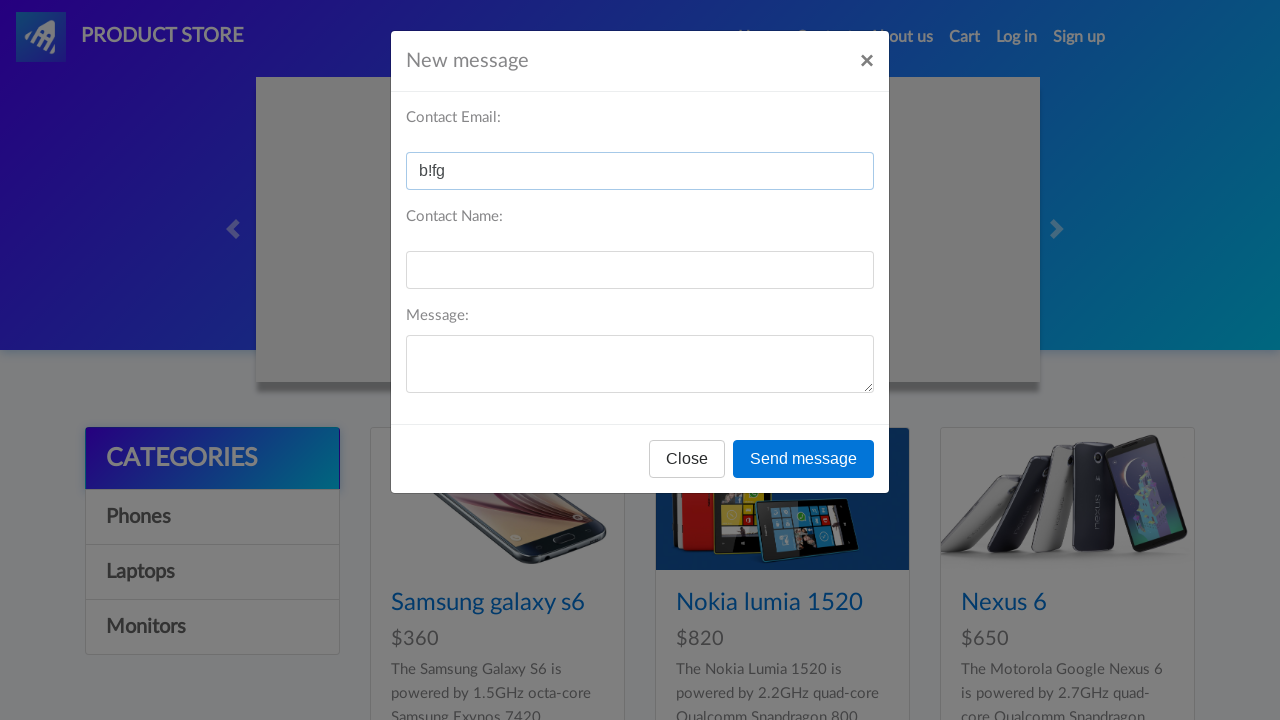

Filled name field with 'Jhon' on #recipient-name
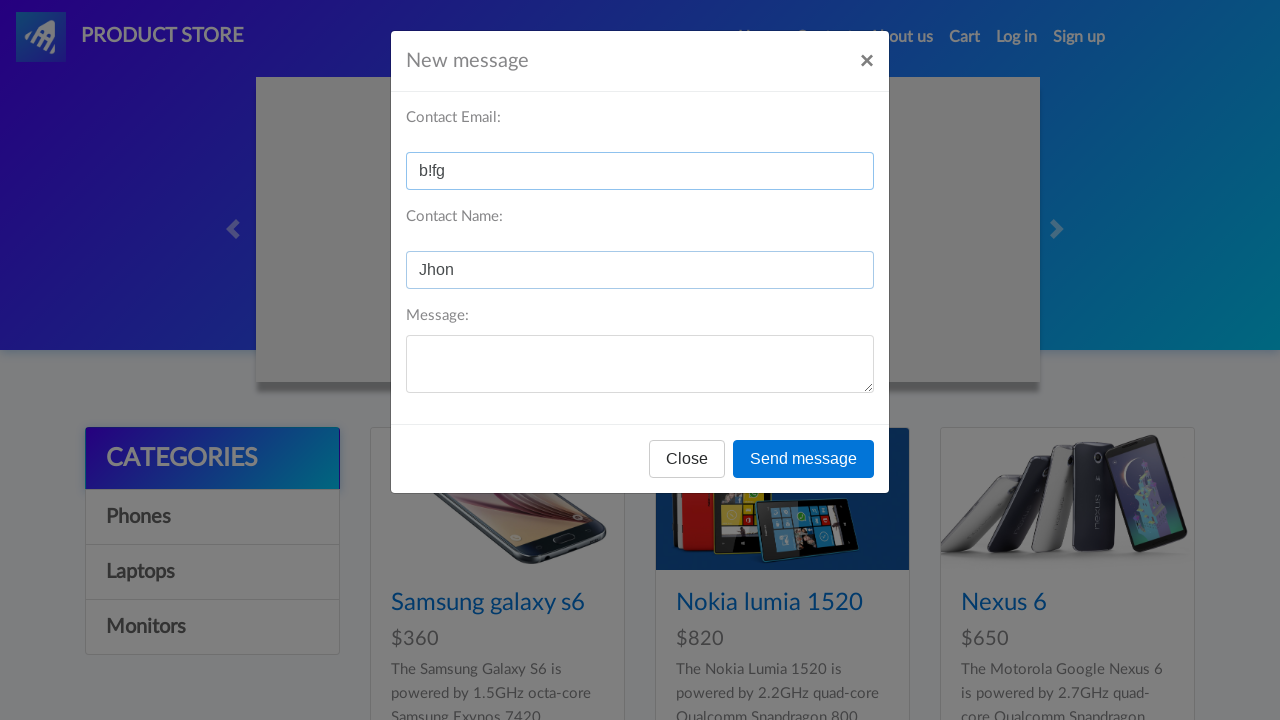

Filled message field with contact message on #message-text
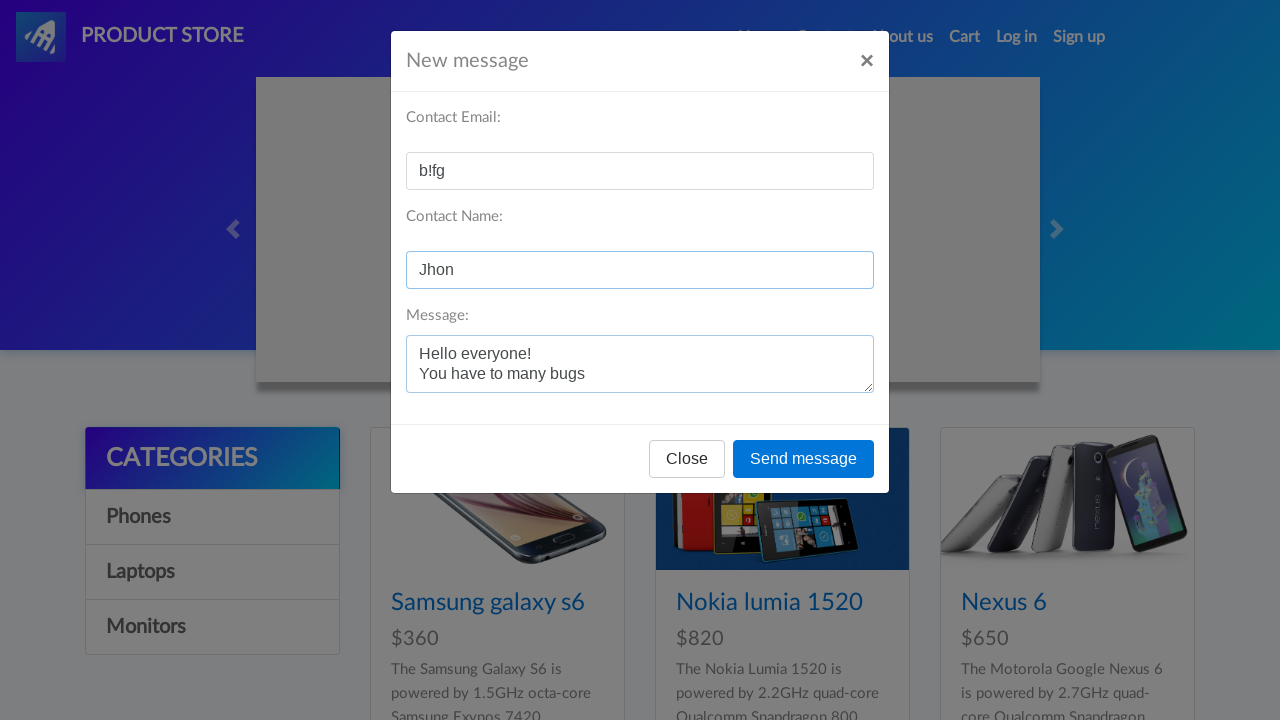

Clicked send button to submit message with invalid email at (804, 459) on button[onclick='send()']
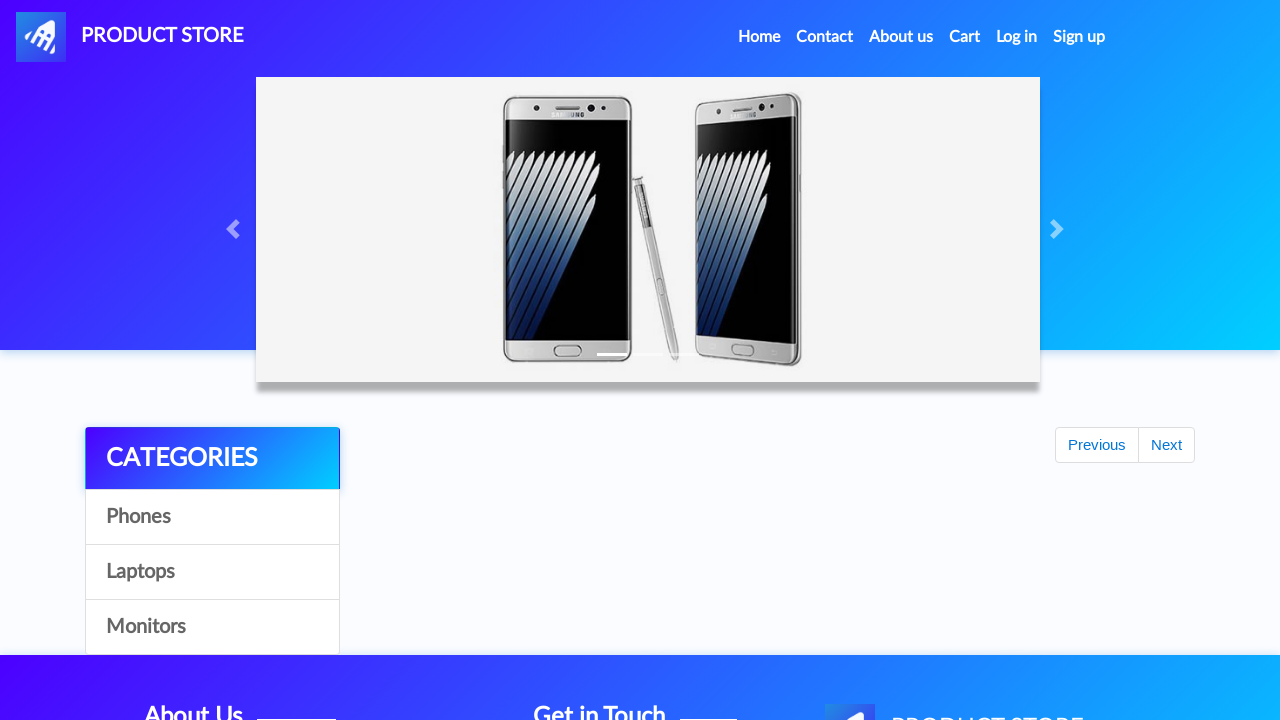

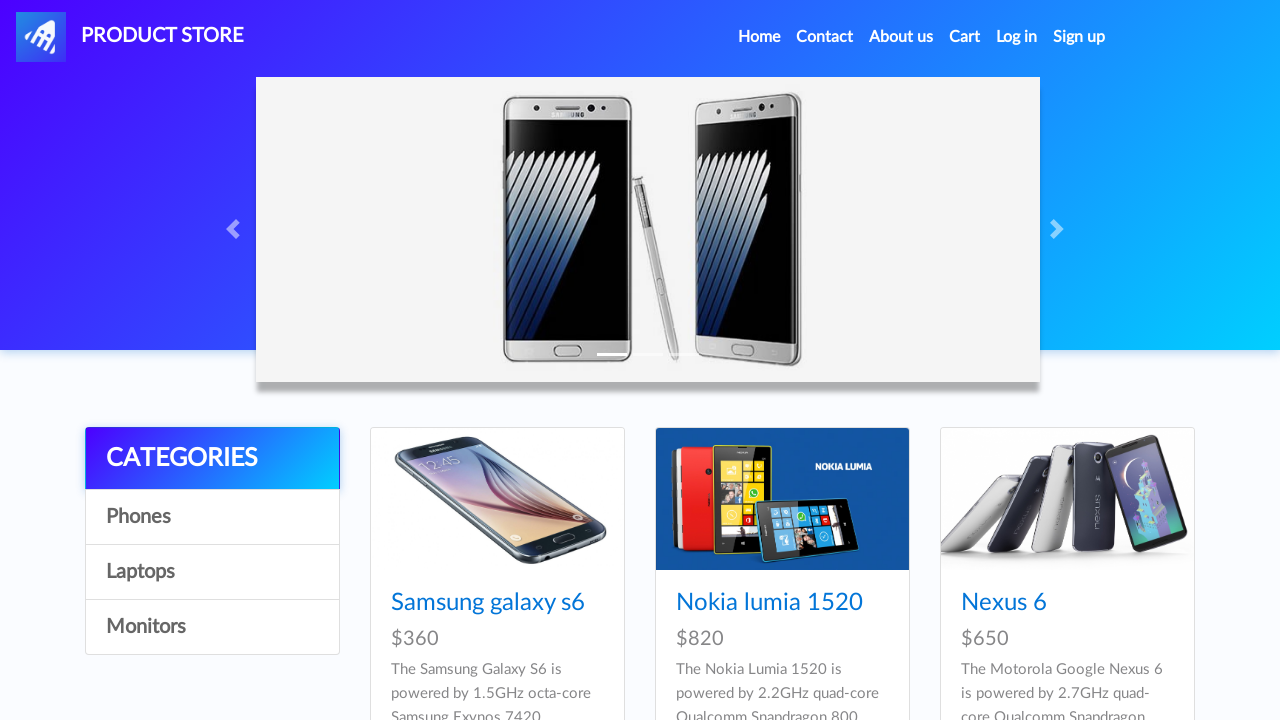